Tests JavaScript alert handling by triggering different types of alerts (simple alert, confirm dialog, and prompt) and interacting with them

Starting URL: http://the-internet.herokuapp.com/javascript_alerts

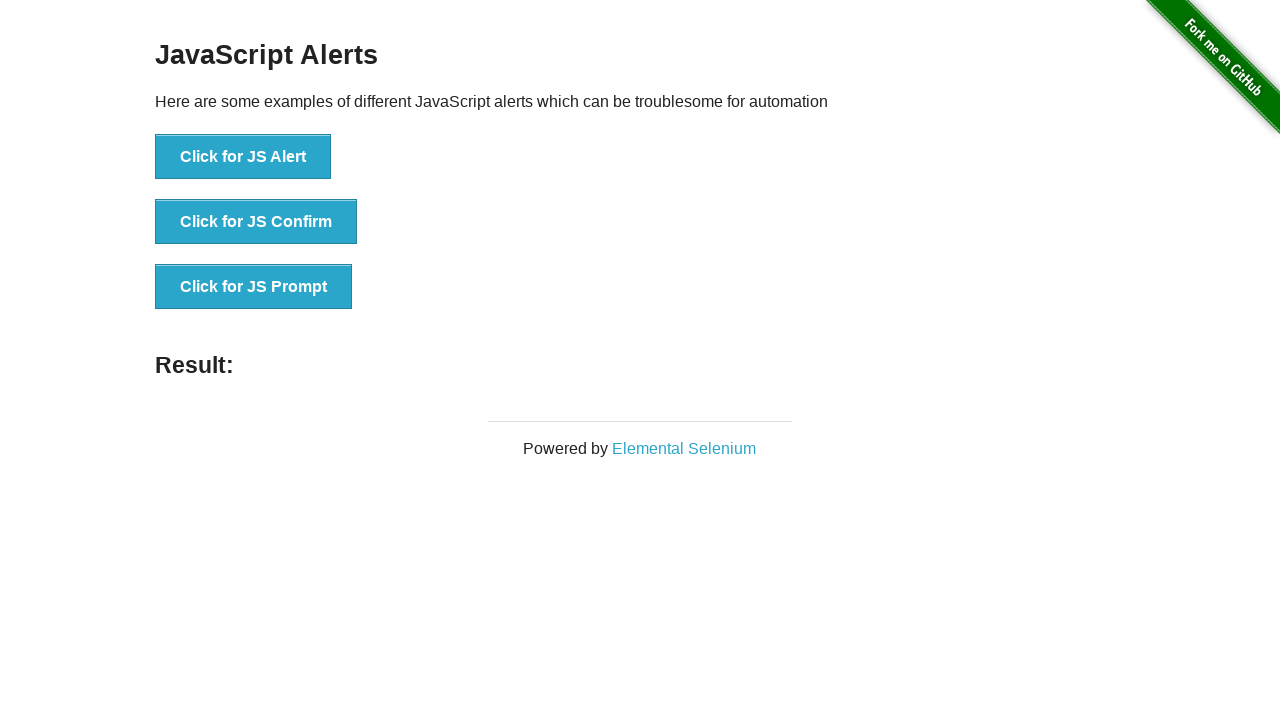

Clicked button to trigger JavaScript alert at (243, 157) on xpath=//button[text()='Click for JS Alert']
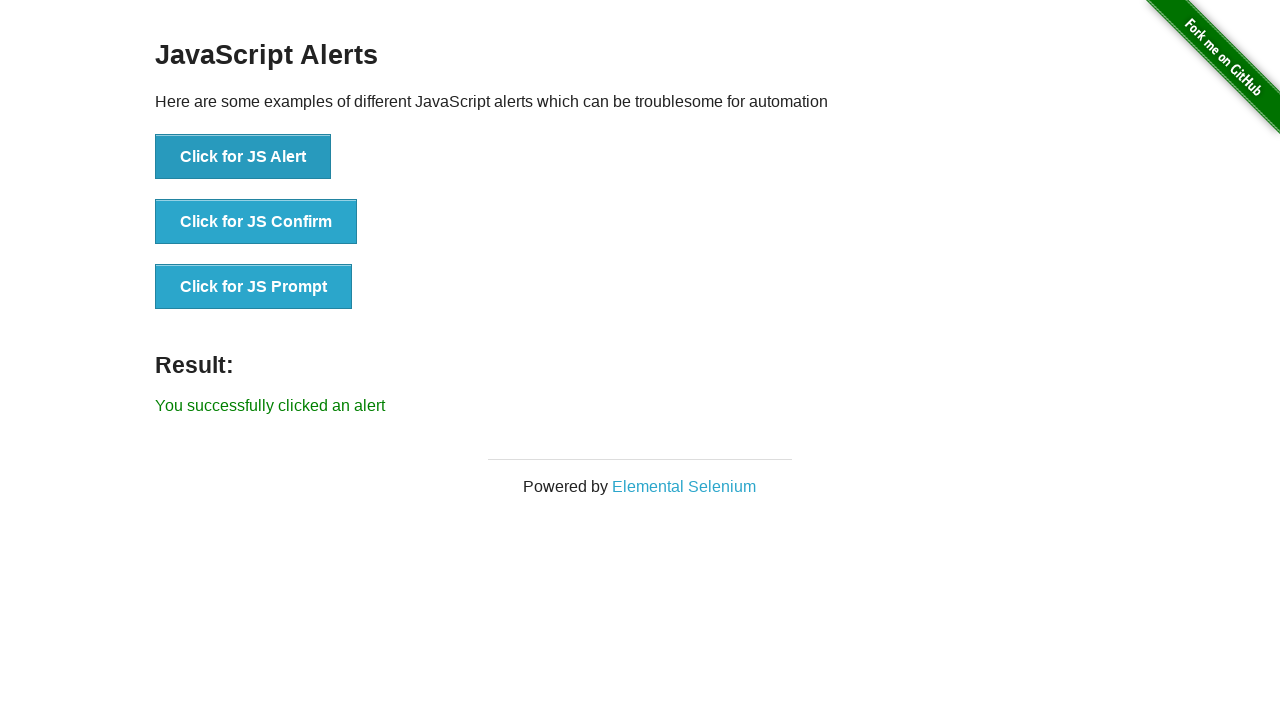

Set up dialog handler to accept alerts
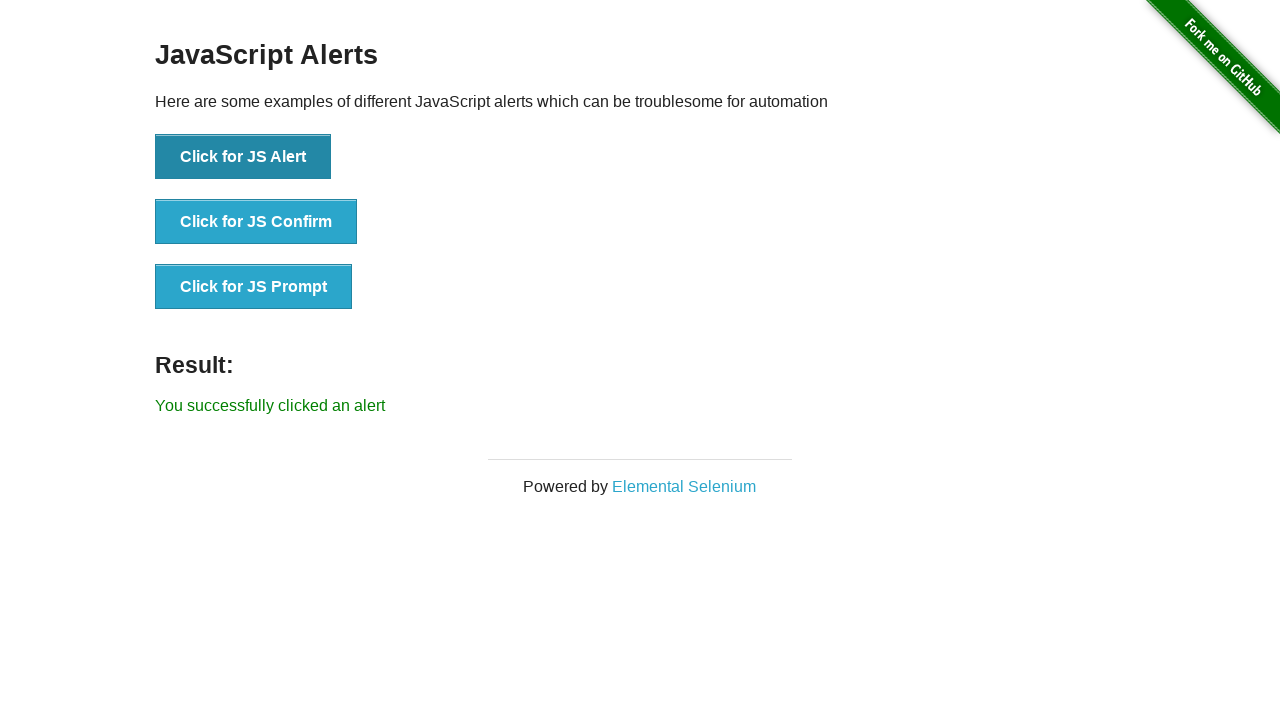

Clicked button to trigger JavaScript confirm dialog at (256, 222) on xpath=//button[text()='Click for JS Confirm']
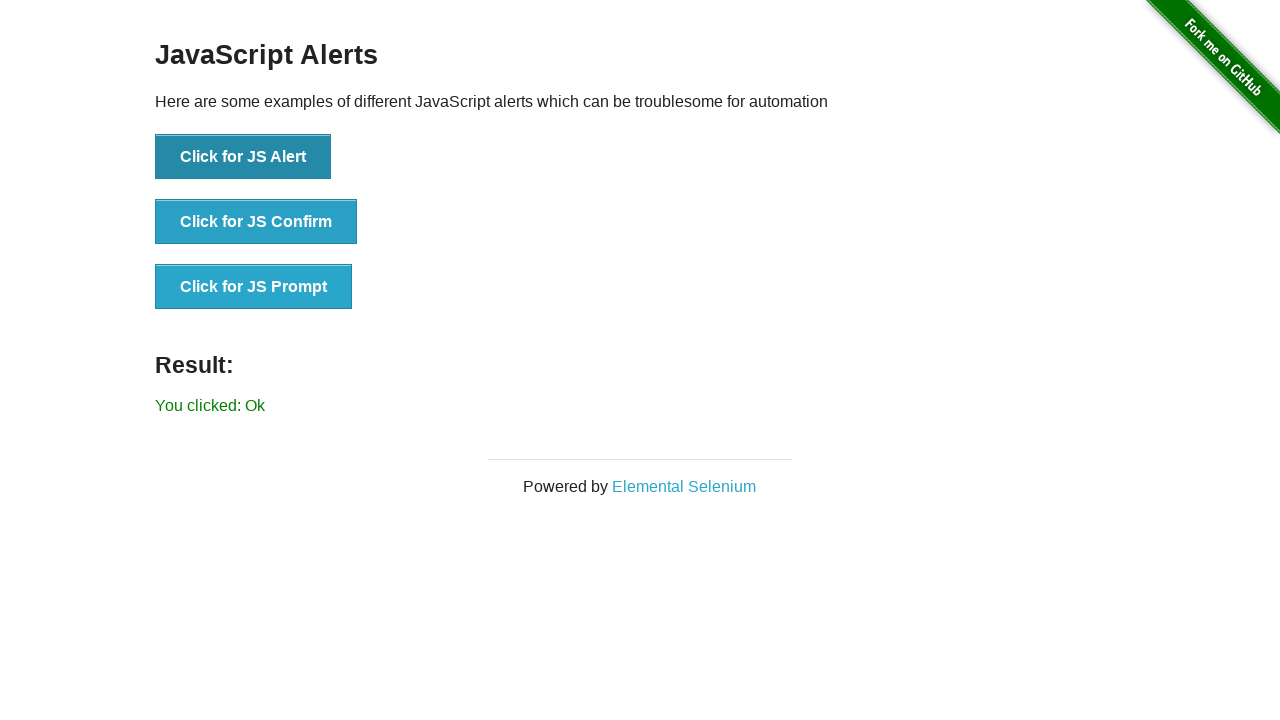

Set up dialog handler to dismiss confirm dialog
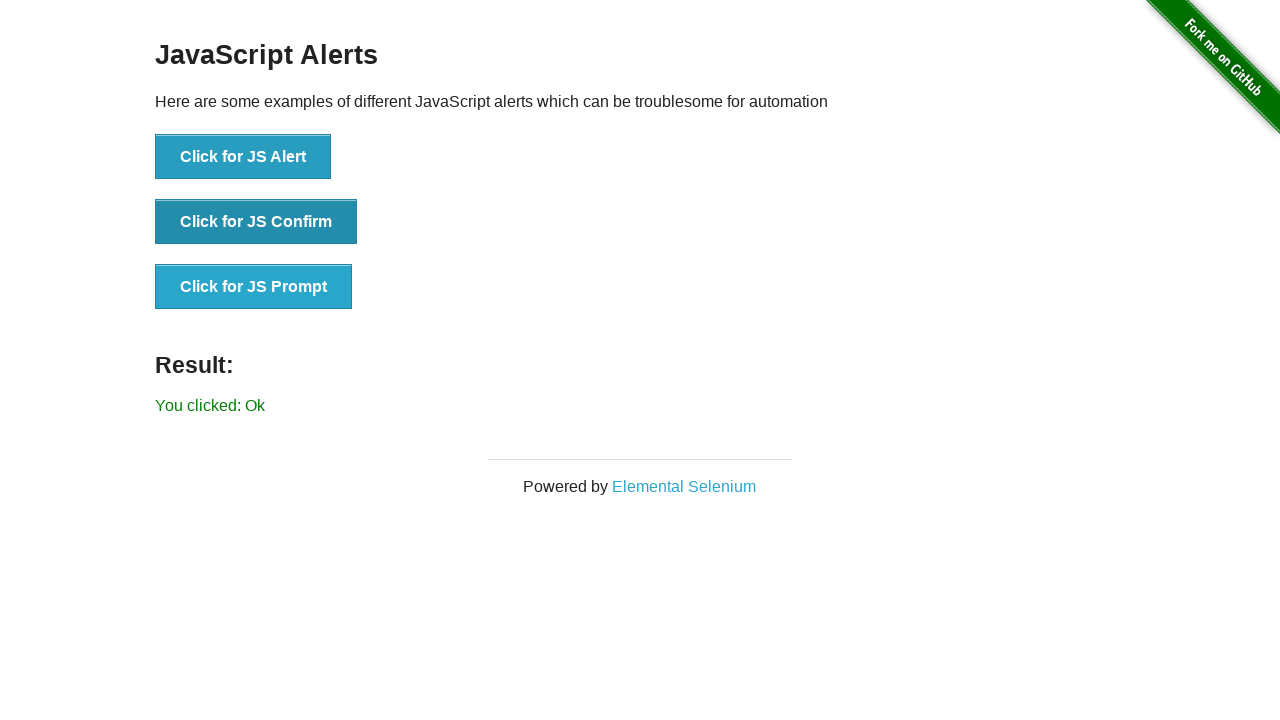

Clicked button to trigger JavaScript prompt dialog at (254, 287) on xpath=//button[text()='Click for JS Prompt']
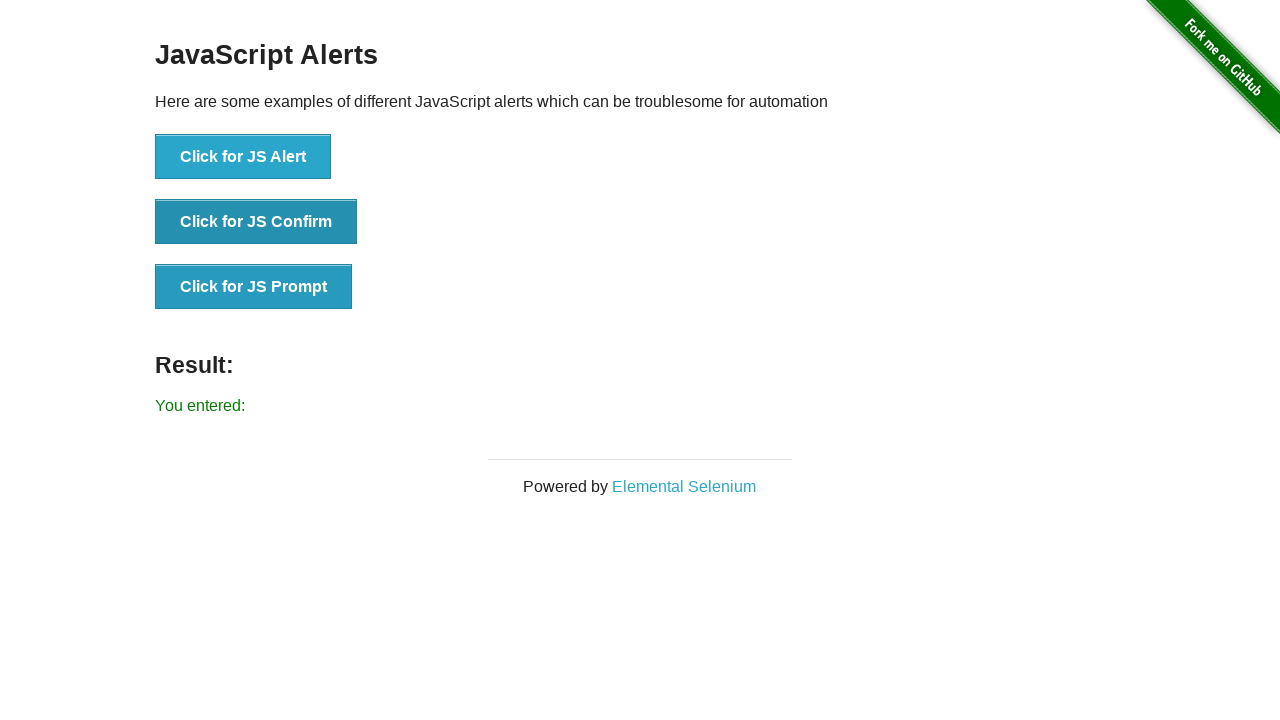

Set up dialog handler to accept prompt with text 'Rupali'
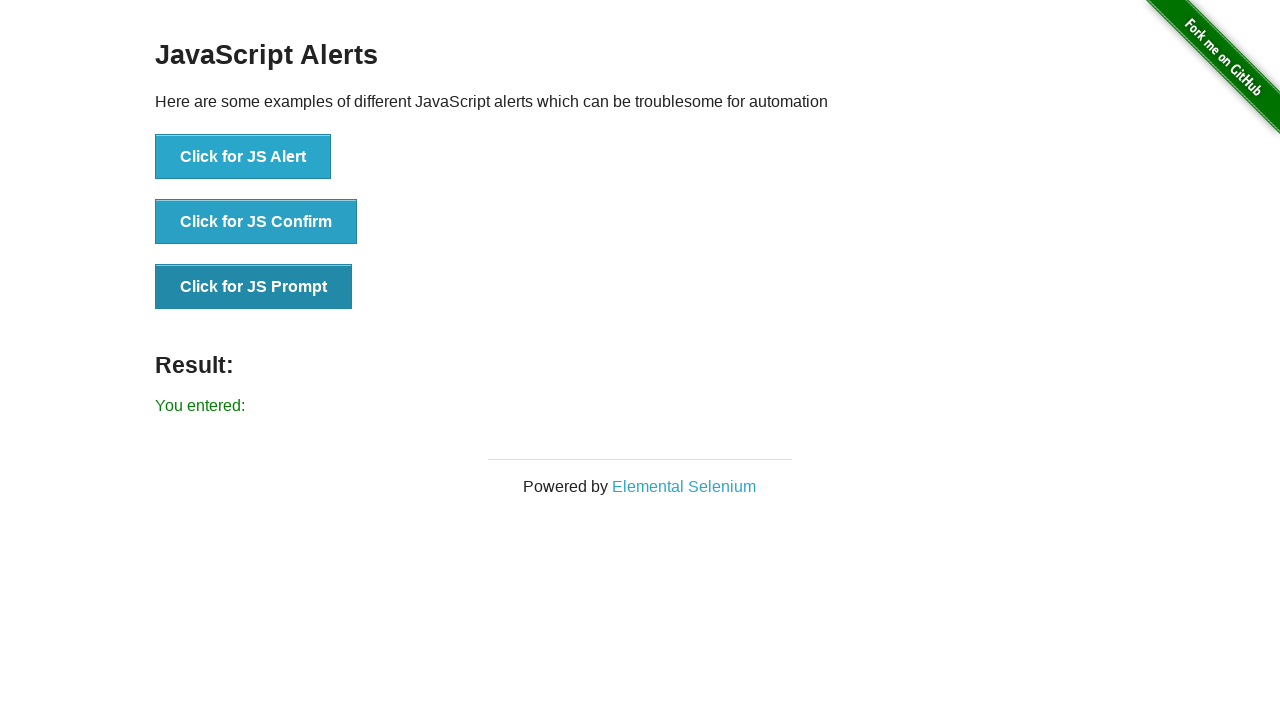

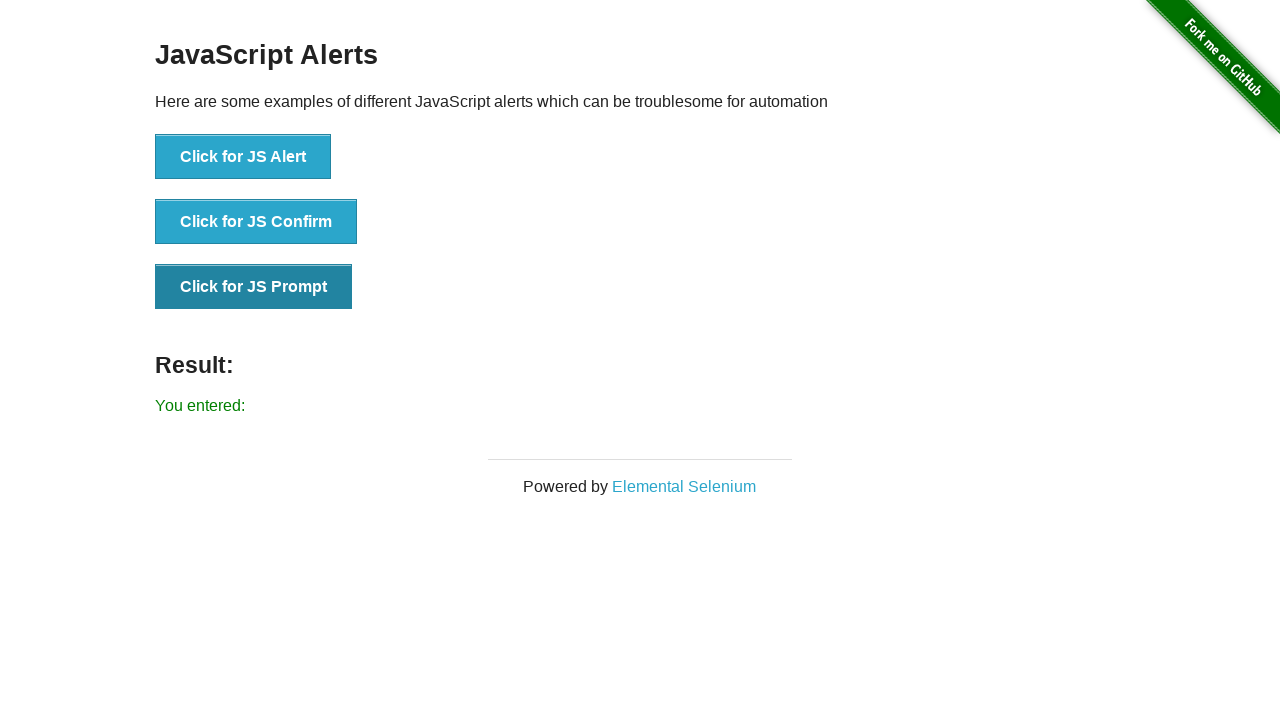